Tests A/B test opt-out functionality by visiting the page, verifying it shows A/B test content, adding an opt-out cookie, refreshing, and verifying the opt-out state.

Starting URL: http://the-internet.herokuapp.com/abtest

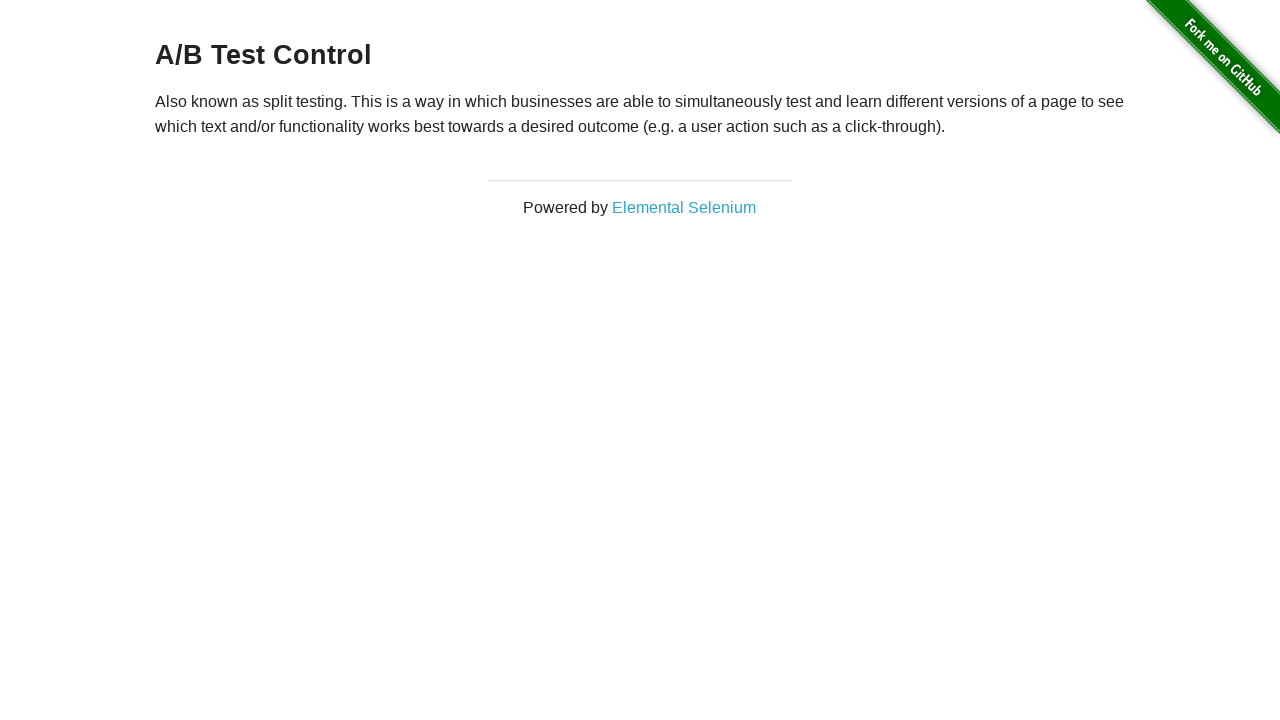

Located h3 heading element
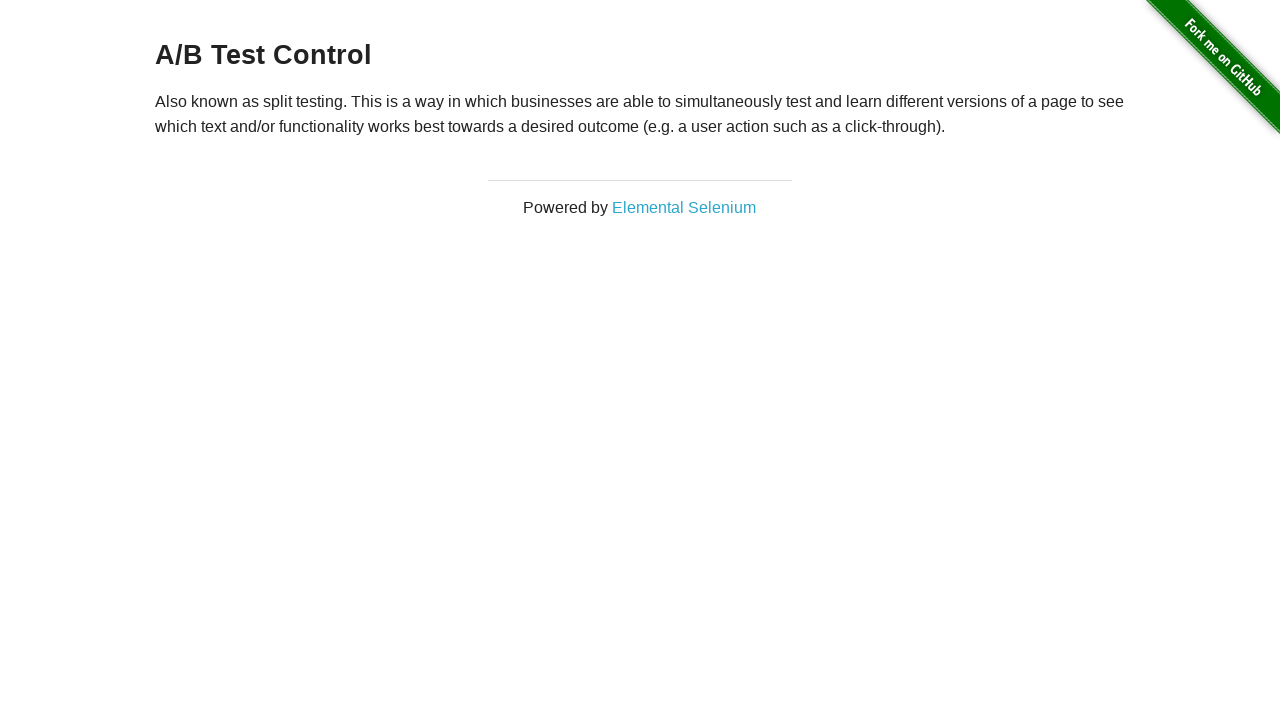

Waited for h3 heading to appear on initial page load
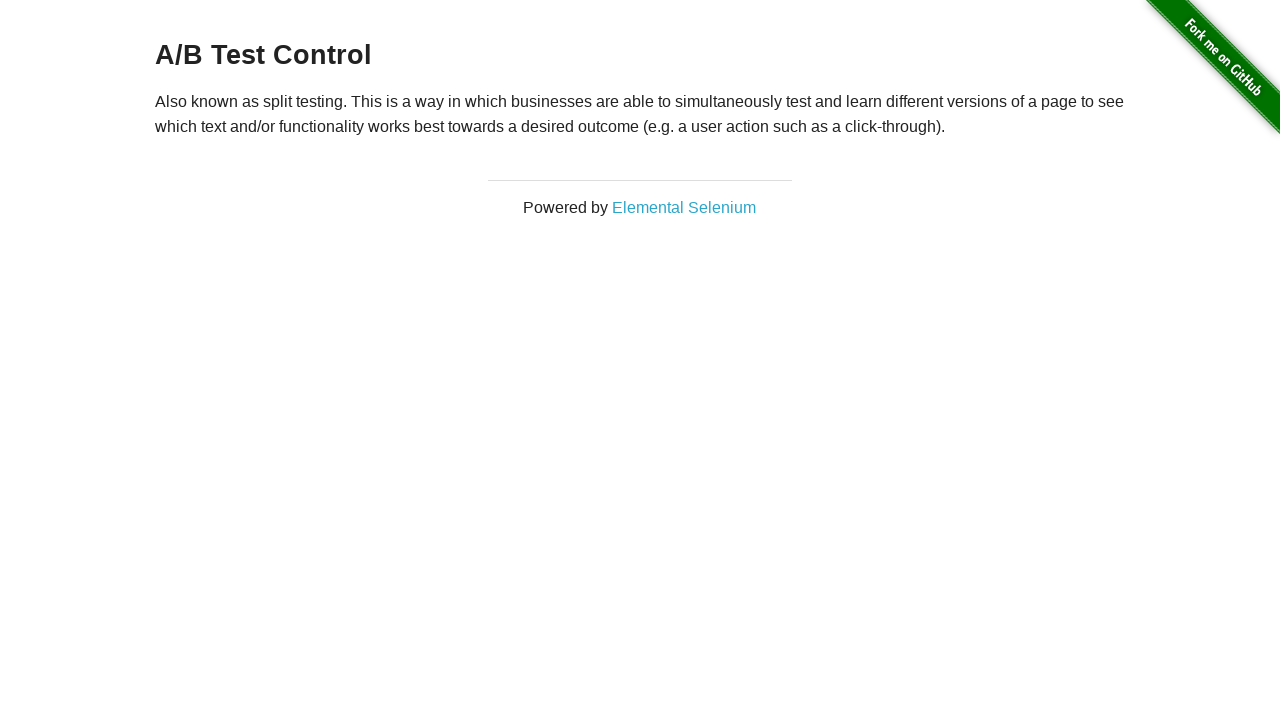

Added optimizelyOptOut cookie with value 'true'
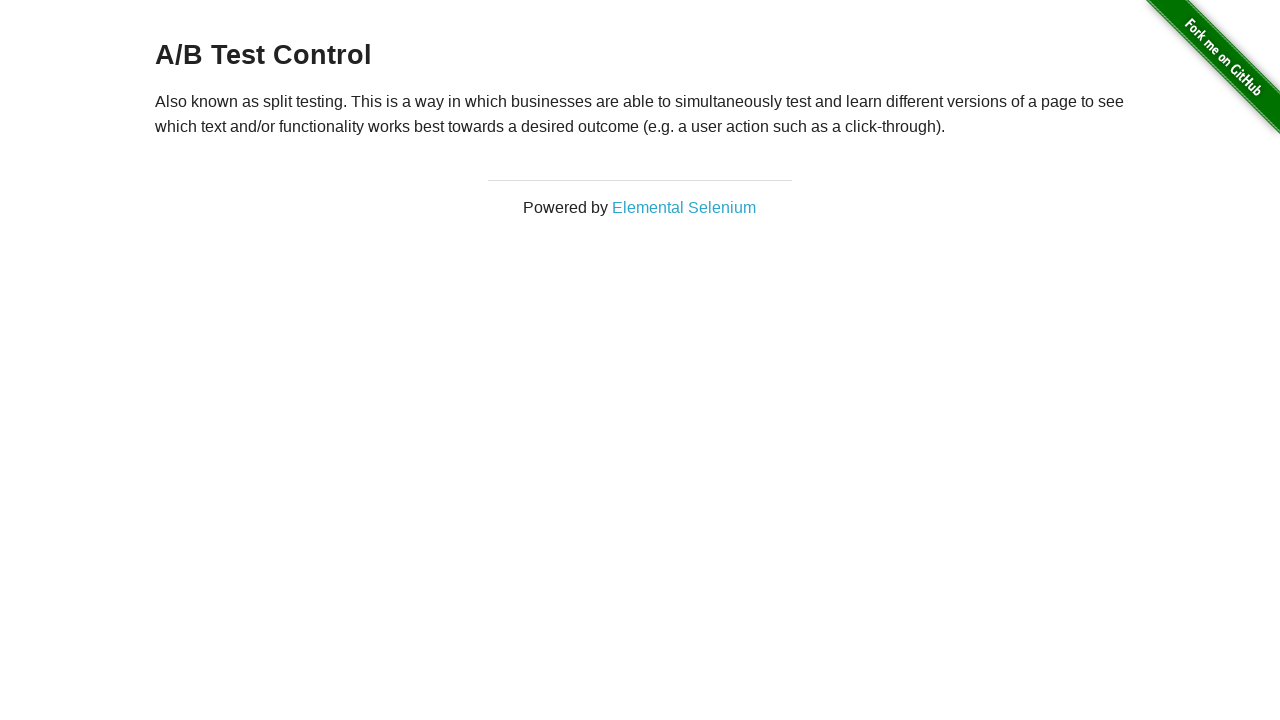

Reloaded page to apply opt-out cookie
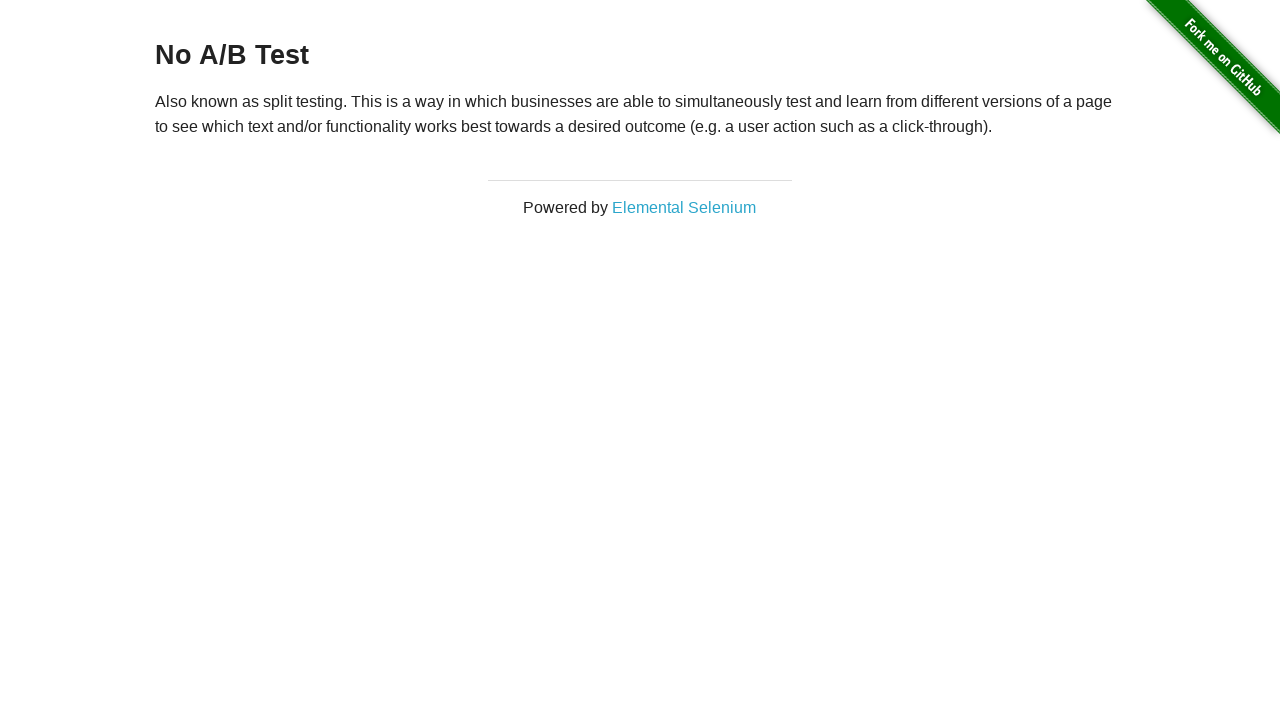

Waited for h3 heading to appear after page refresh with opt-out cookie
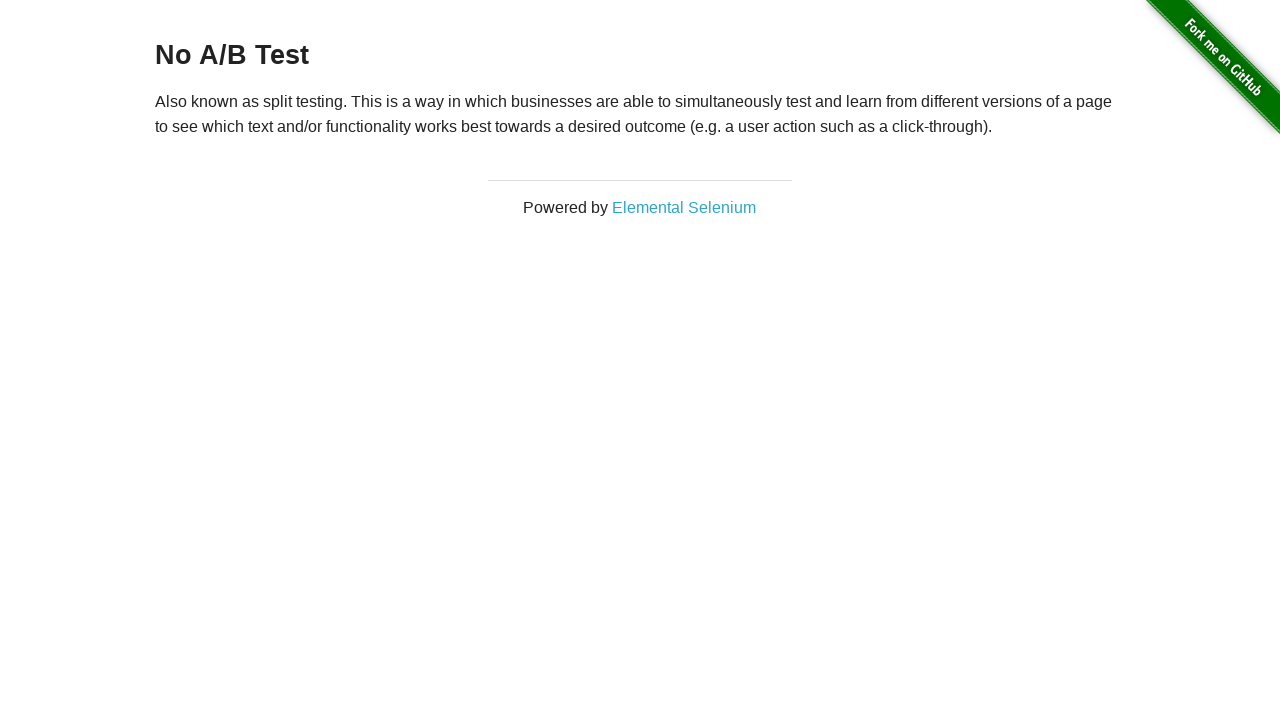

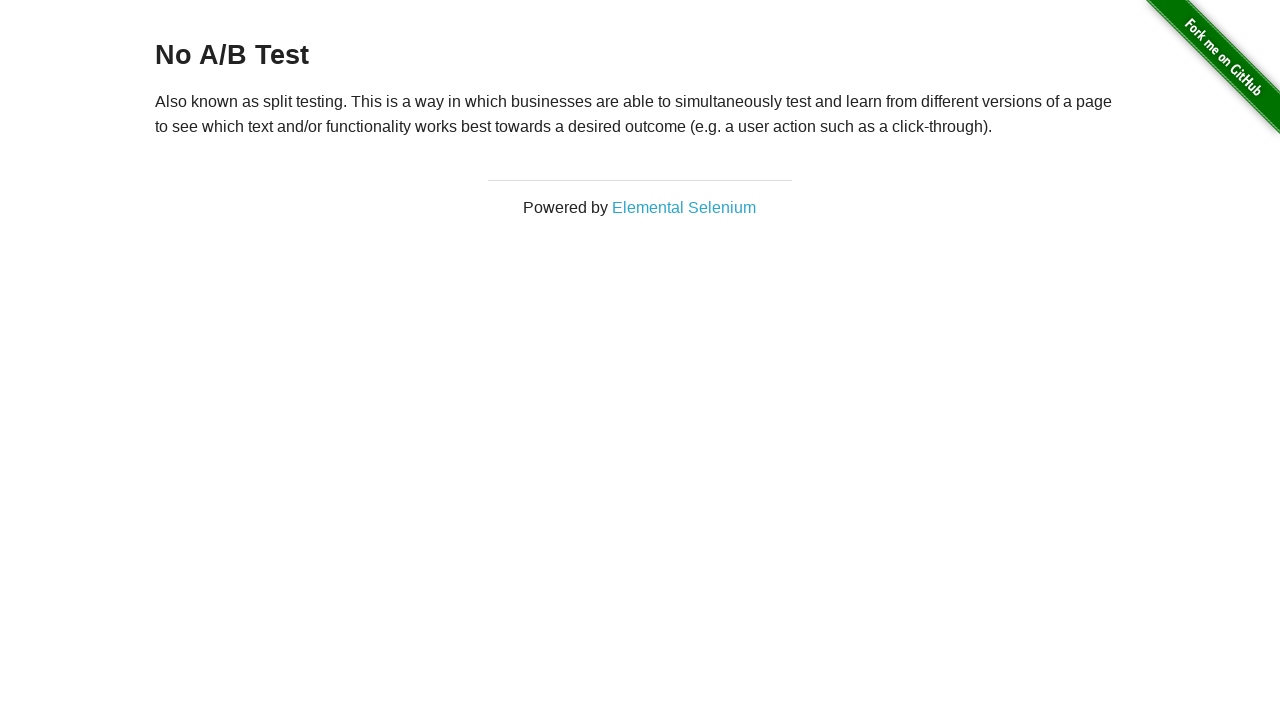